Tests JavaScript prompt alert handling by clicking a button that triggers a prompt dialog and then dismissing it

Starting URL: https://demoqa.com/alerts

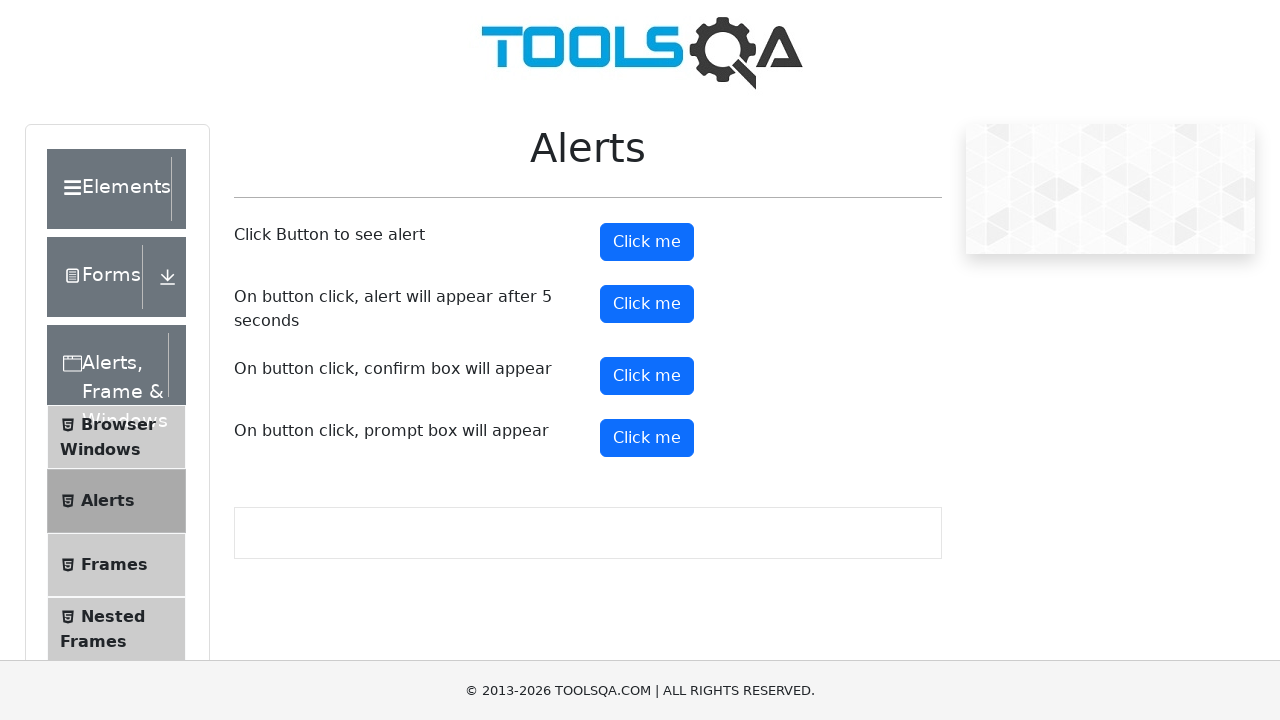

Set up dialog handler to dismiss prompt alerts
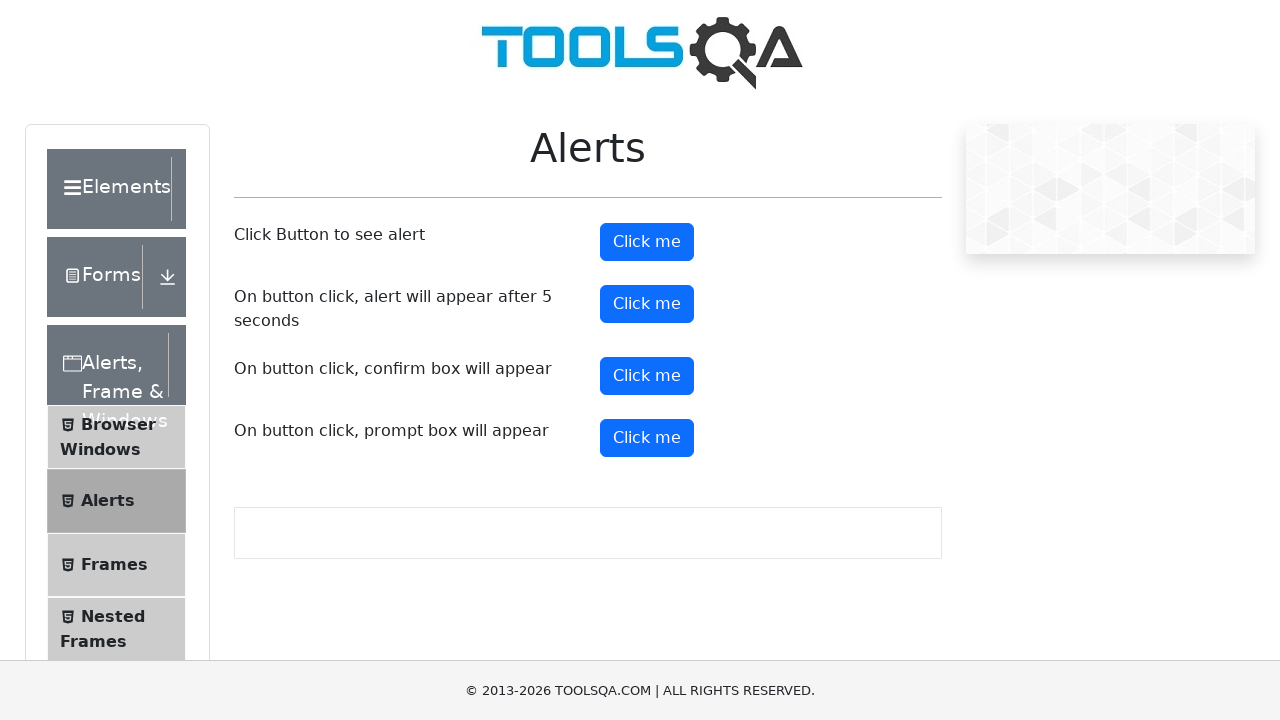

Waited for prompt button to be visible
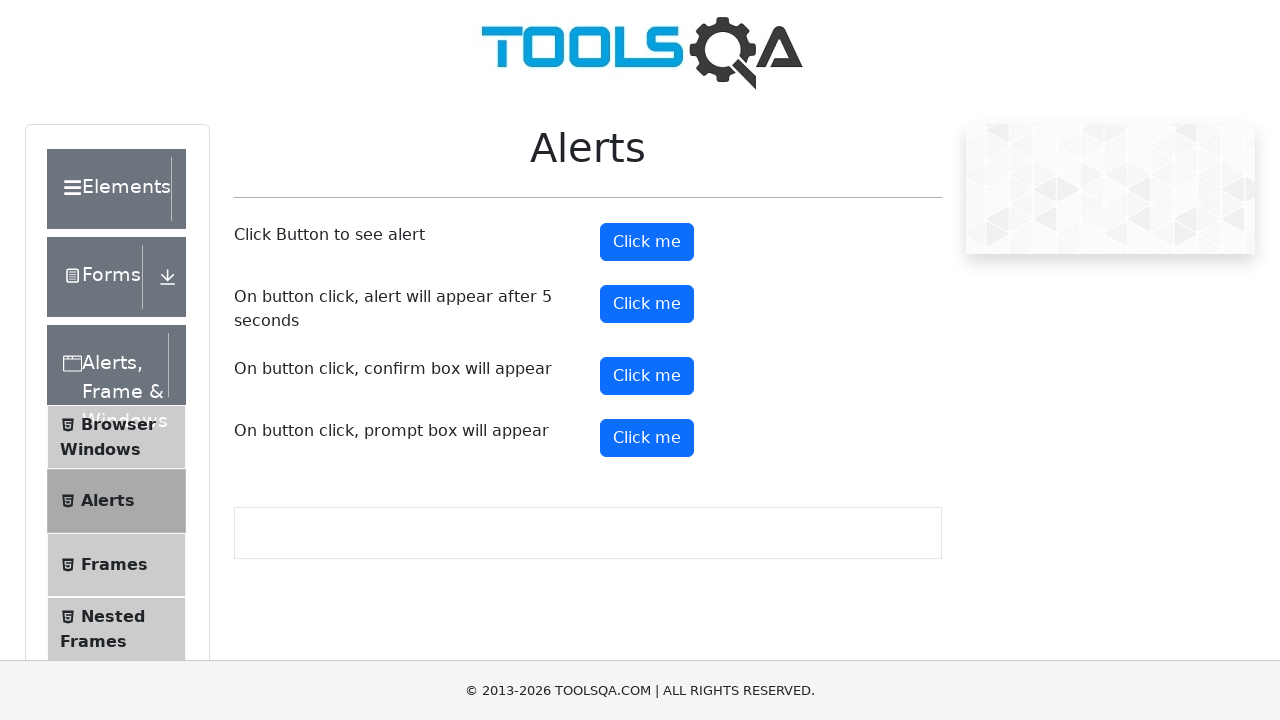

Clicked prompt button to trigger JavaScript prompt dialog at (647, 438) on #promtButton
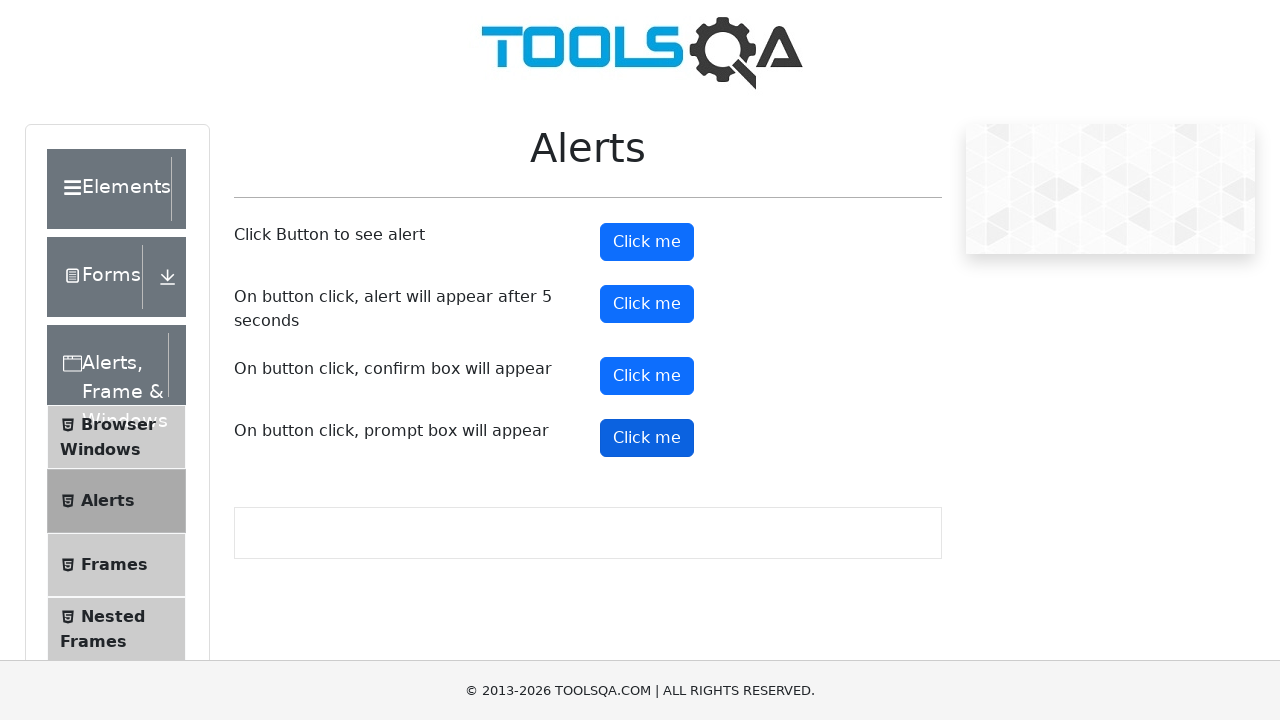

Waited for prompt dialog to be dismissed
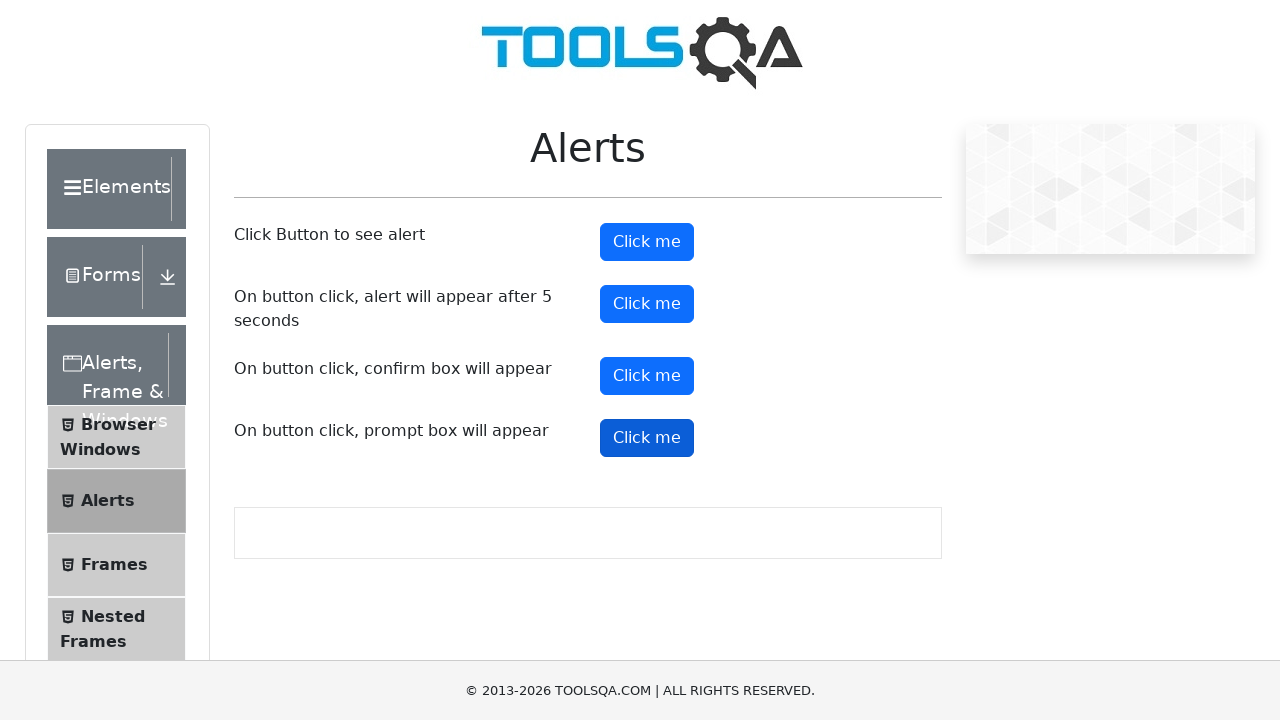

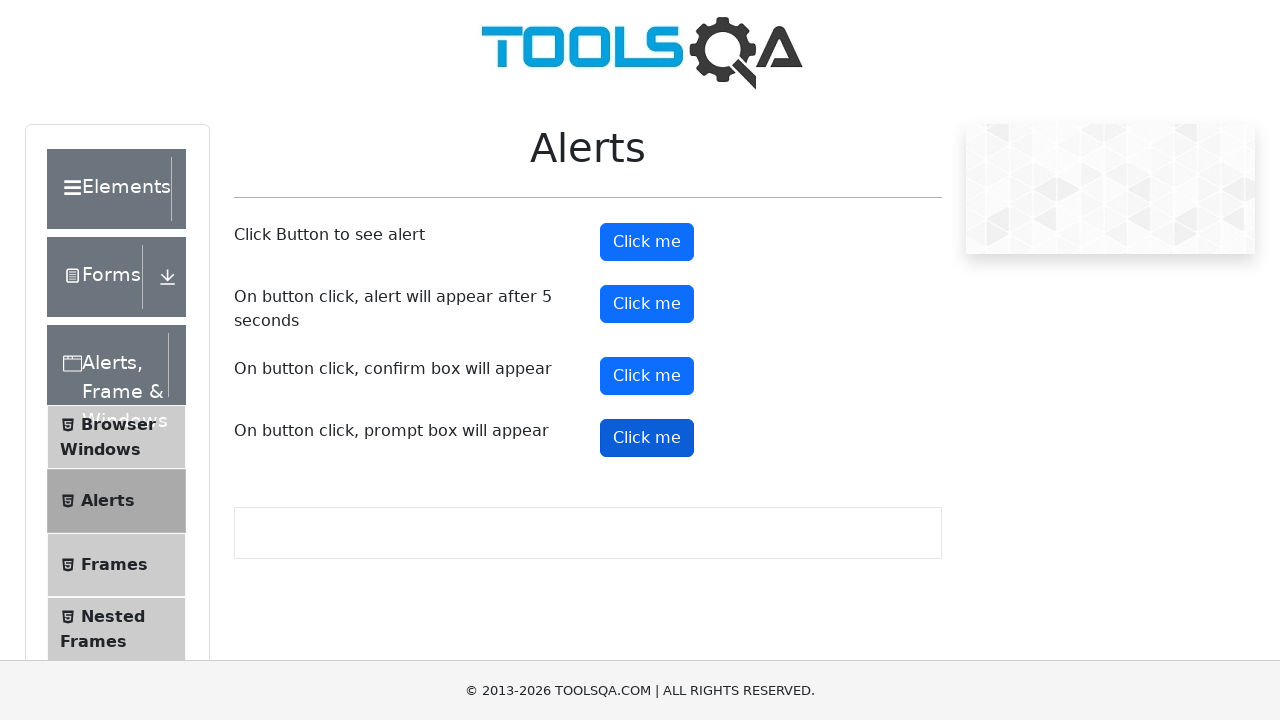